Tests JavaScript prompt alert handling by navigating to W3Schools tryit page, switching to the iframe containing the example, clicking the "Try it" button to trigger a prompt, entering text into the prompt, and accepting it.

Starting URL: https://www.w3schools.com/js/tryit.asp?filename=tryjs_prompt

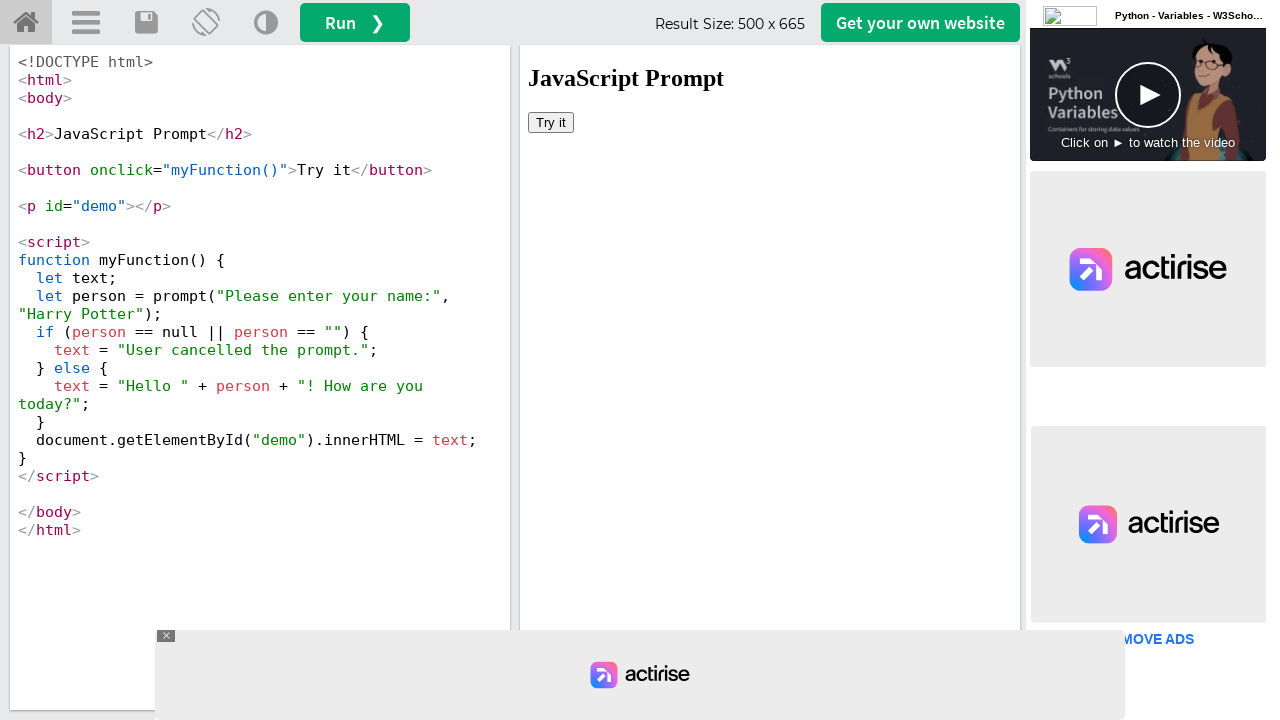

Located the iframeResult frame containing the example
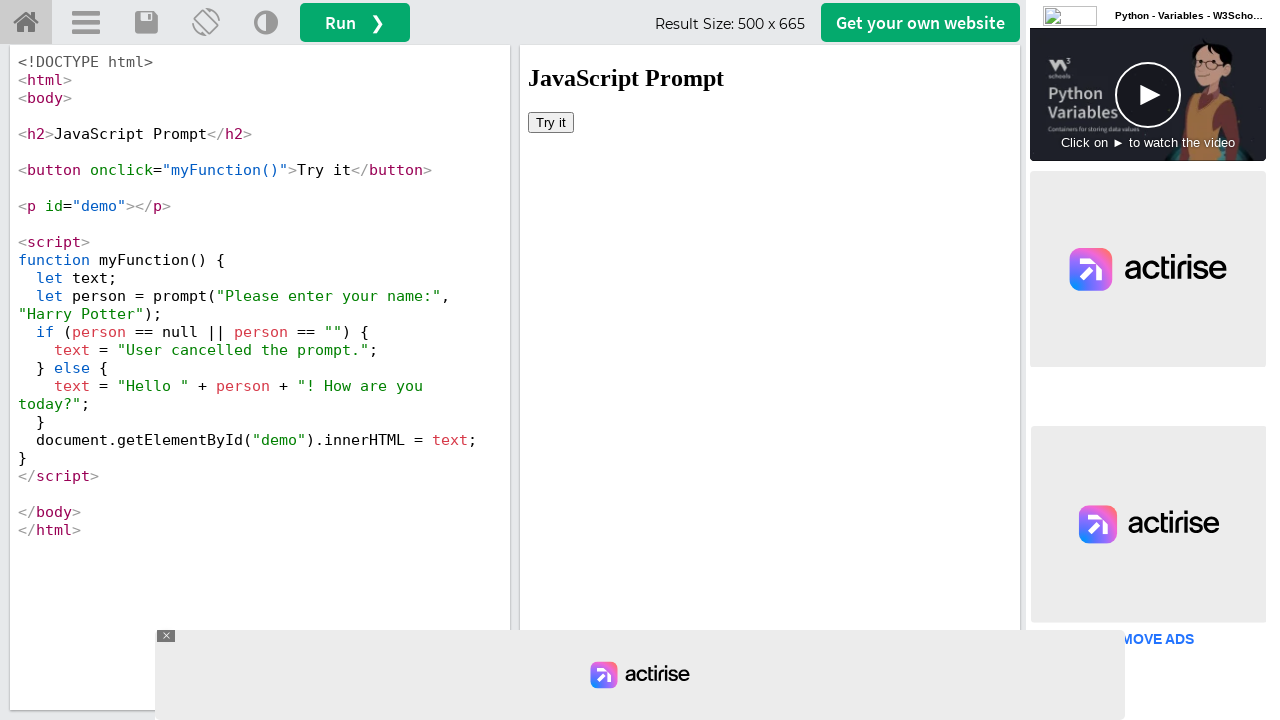

Set up dialog handler to accept prompts with 'Shubu' text
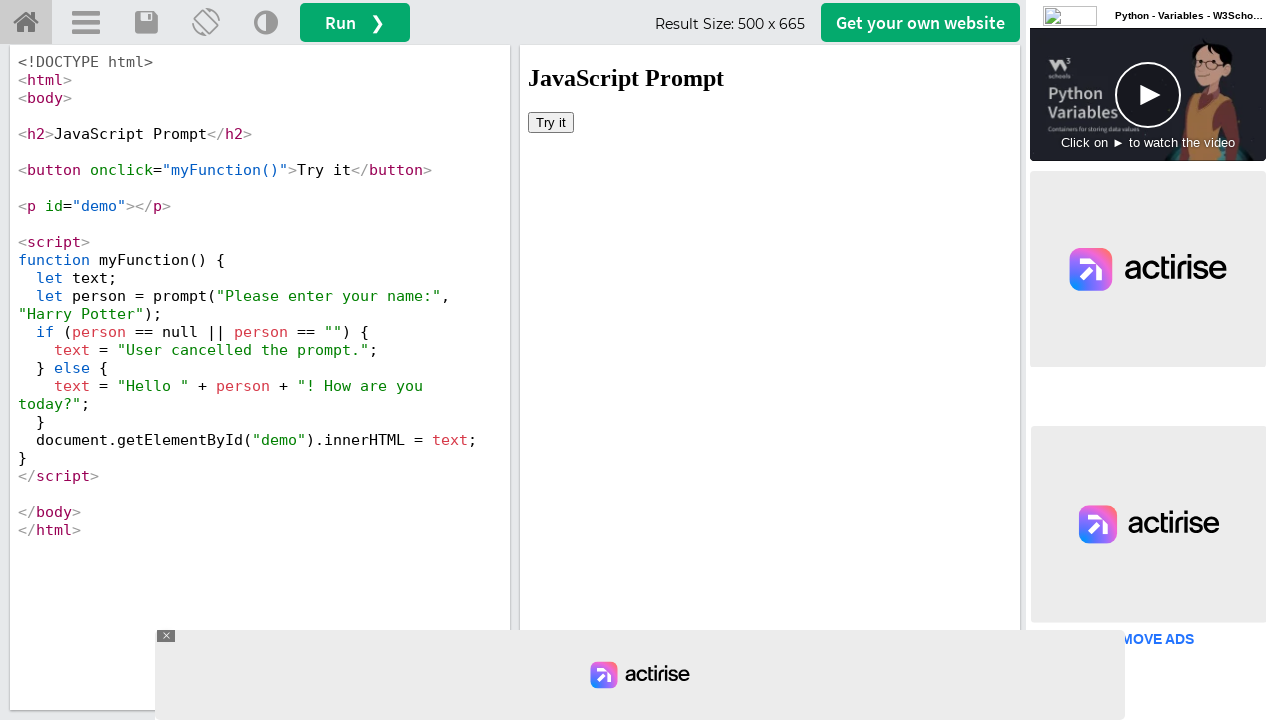

Clicked the 'Try it' button to trigger the JavaScript prompt at (551, 122) on iframe#iframeResult >> internal:control=enter-frame >> xpath=//button[text()='Tr
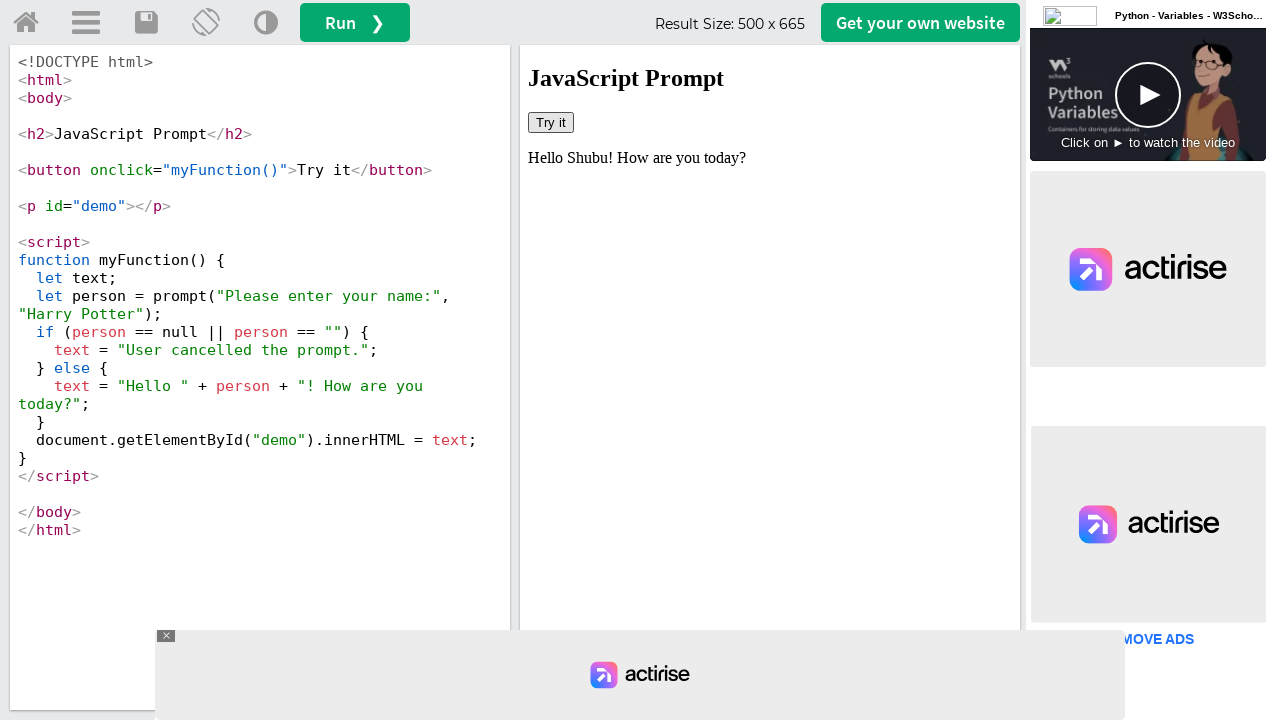

Waited for the prompt dialog to be processed
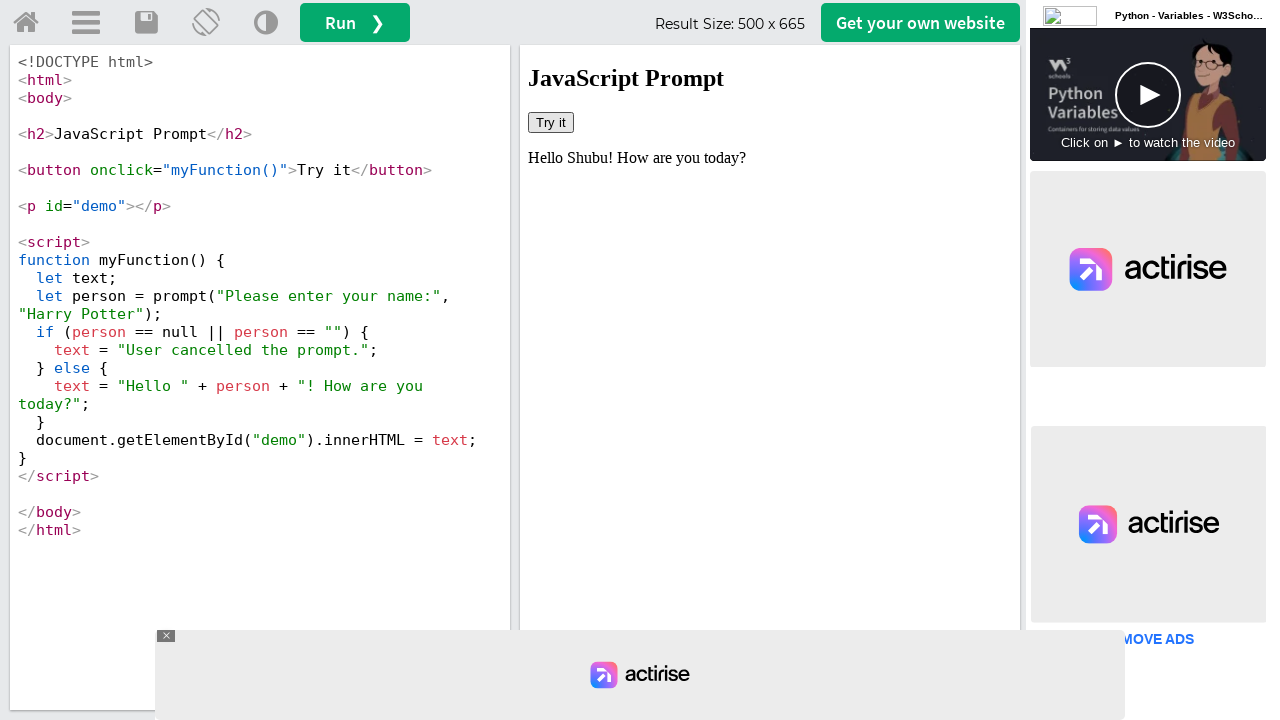

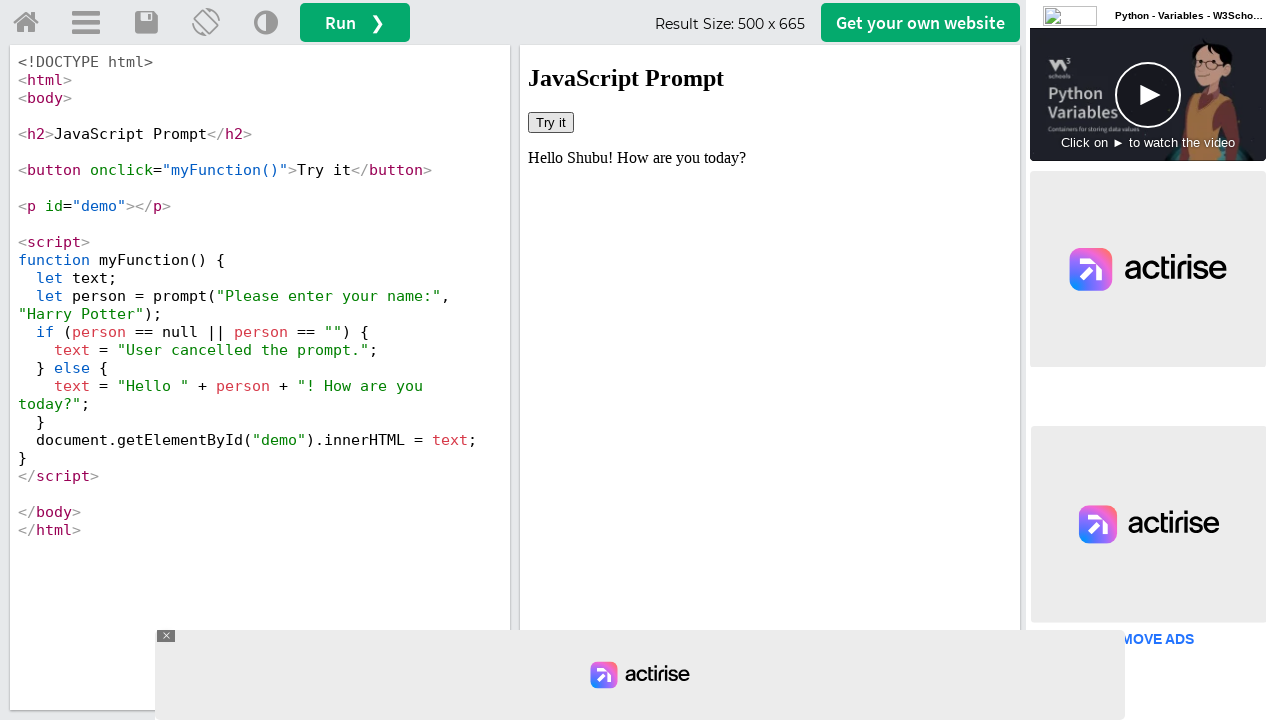